Tests that edits are cancelled when pressing Escape key

Starting URL: https://demo.playwright.dev/todomvc

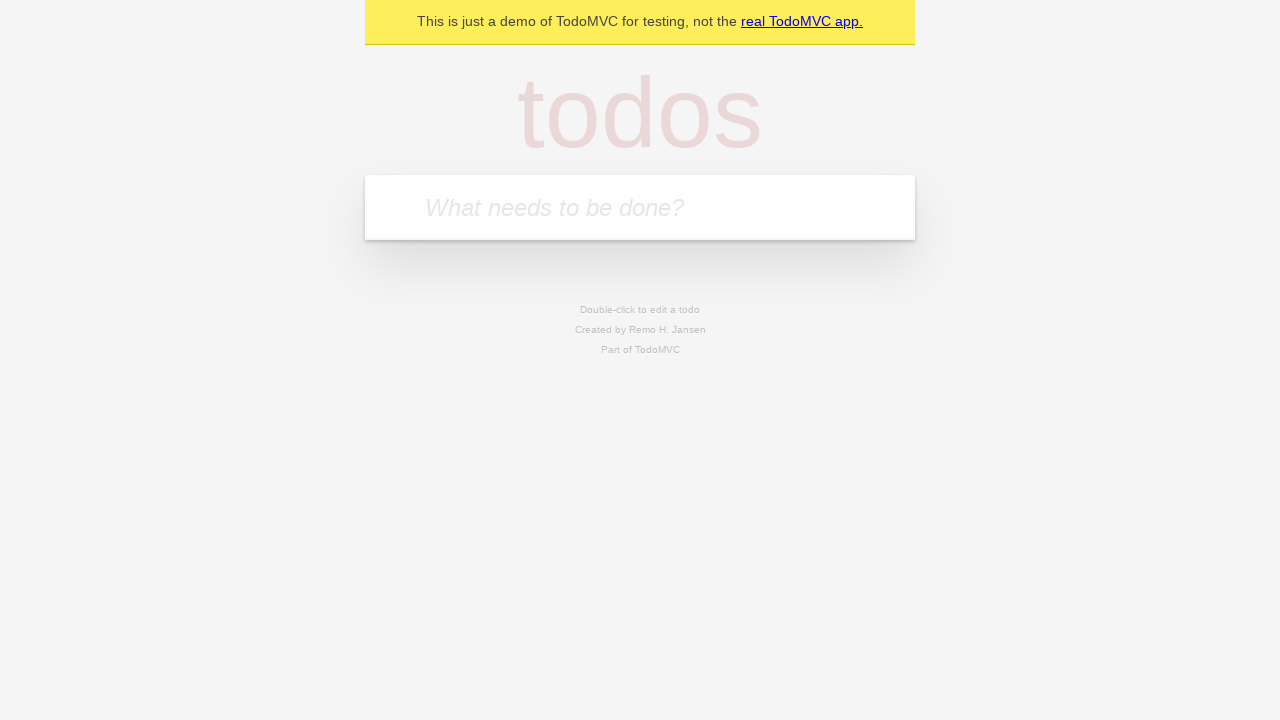

Filled todo input with 'buy some cheese' on internal:attr=[placeholder="What needs to be done?"i]
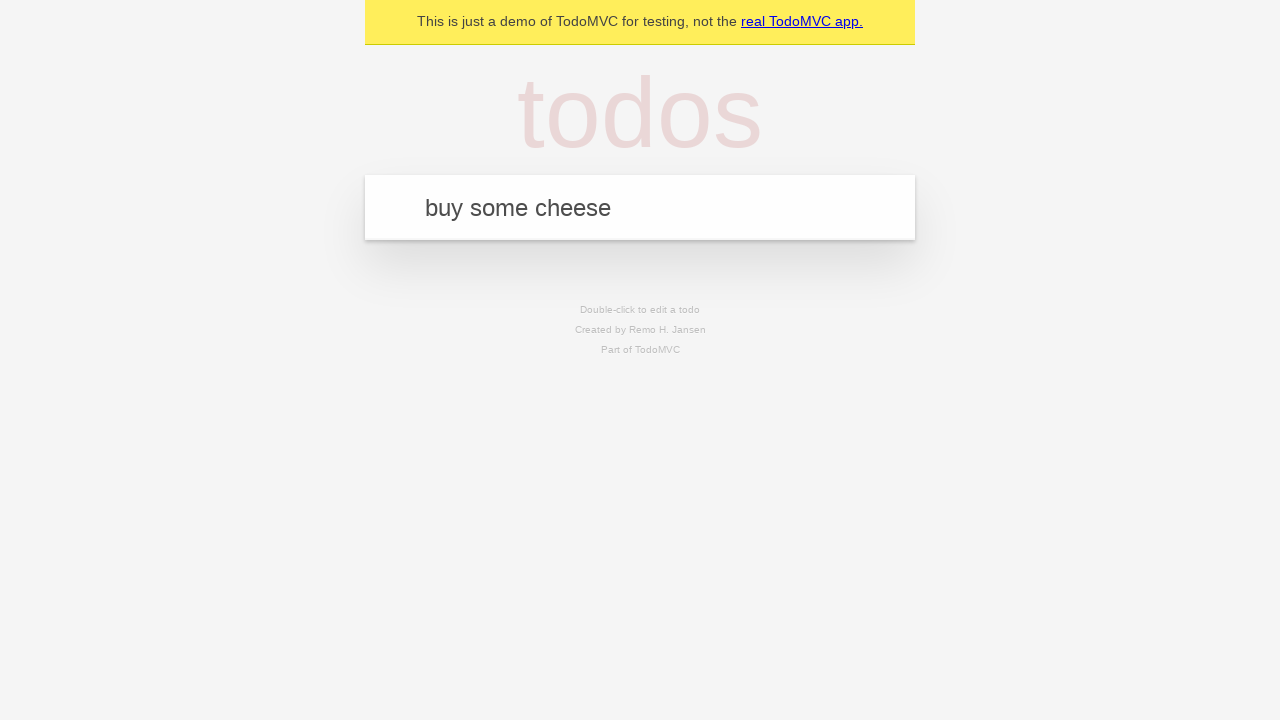

Pressed Enter to create first todo on internal:attr=[placeholder="What needs to be done?"i]
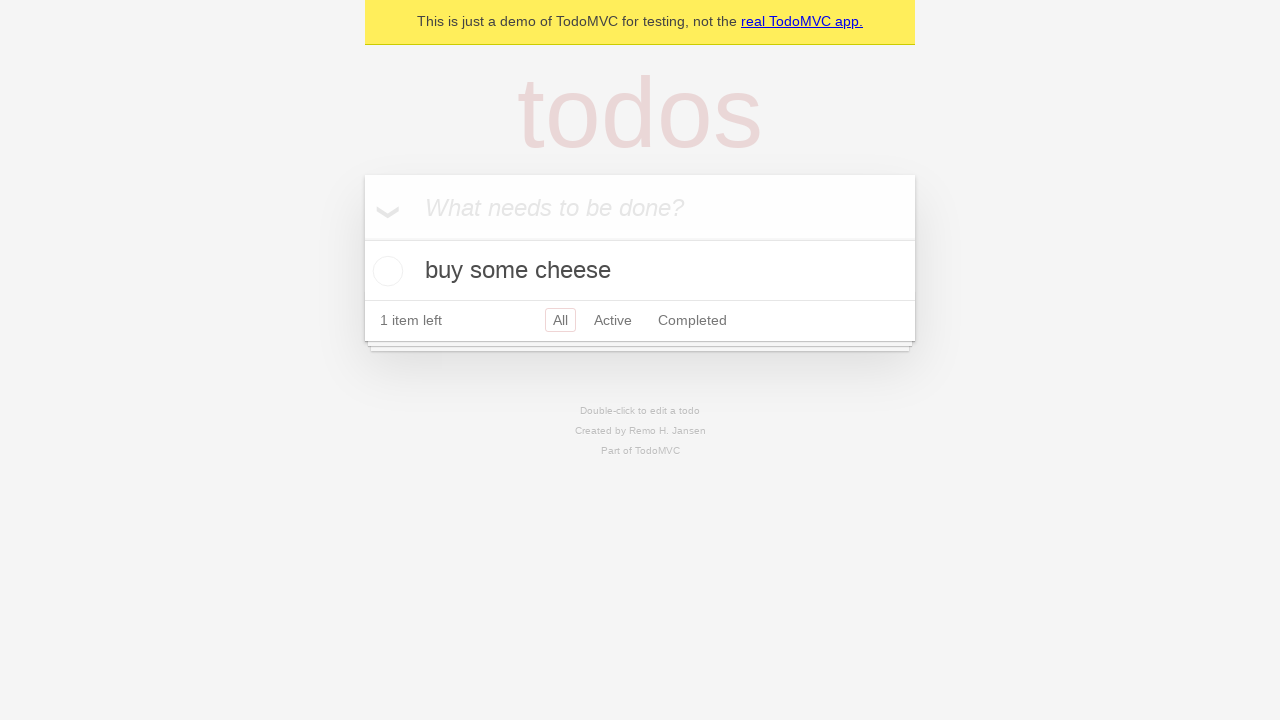

Filled todo input with 'feed the cat' on internal:attr=[placeholder="What needs to be done?"i]
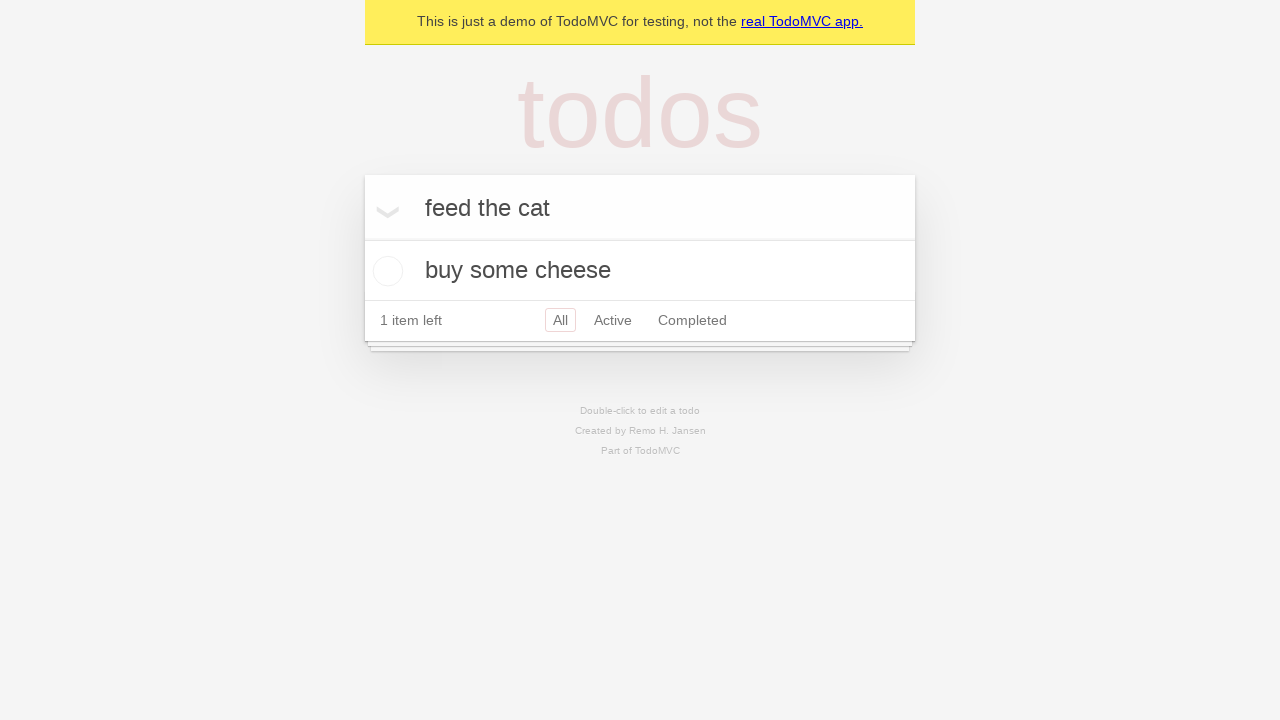

Pressed Enter to create second todo on internal:attr=[placeholder="What needs to be done?"i]
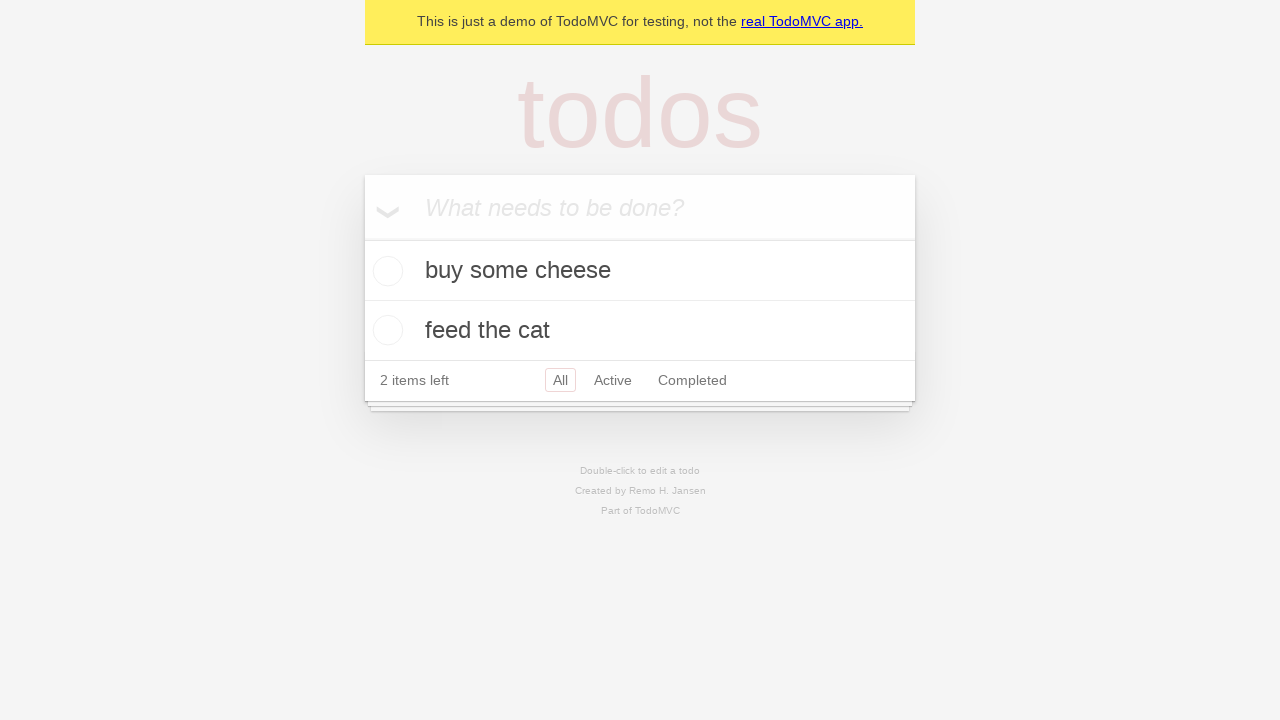

Filled todo input with 'book a doctors appointment' on internal:attr=[placeholder="What needs to be done?"i]
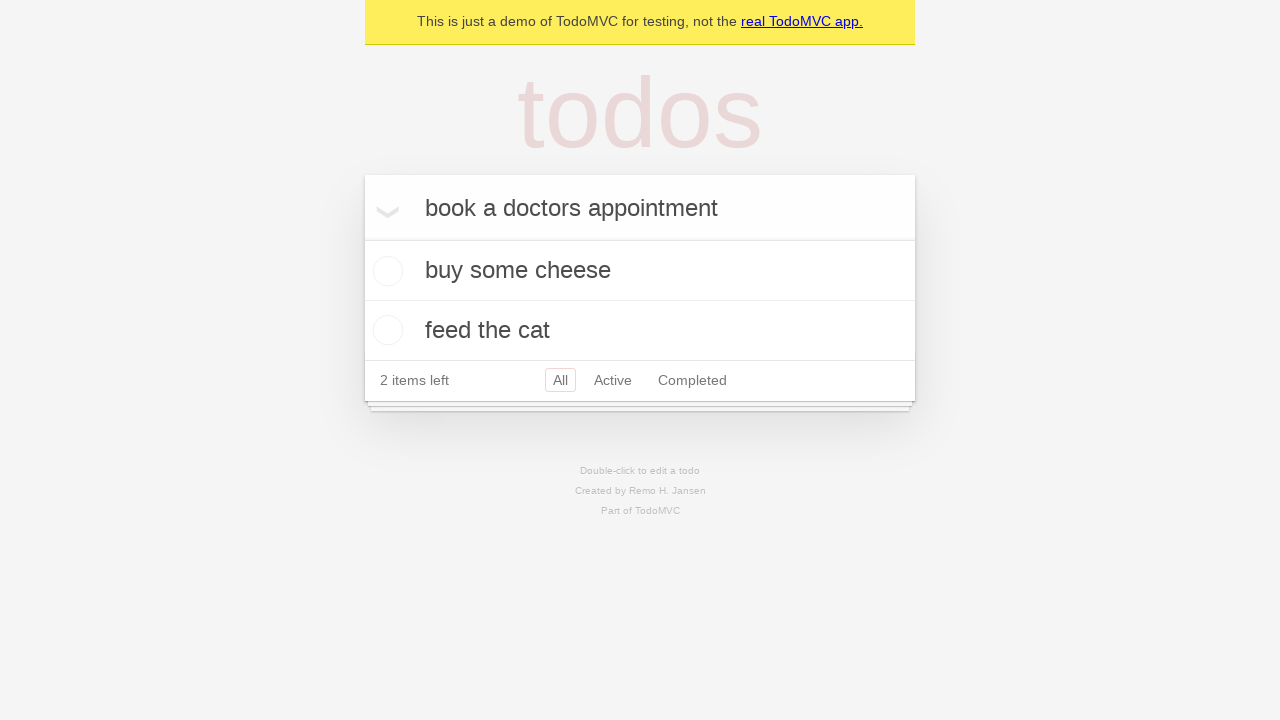

Pressed Enter to create third todo on internal:attr=[placeholder="What needs to be done?"i]
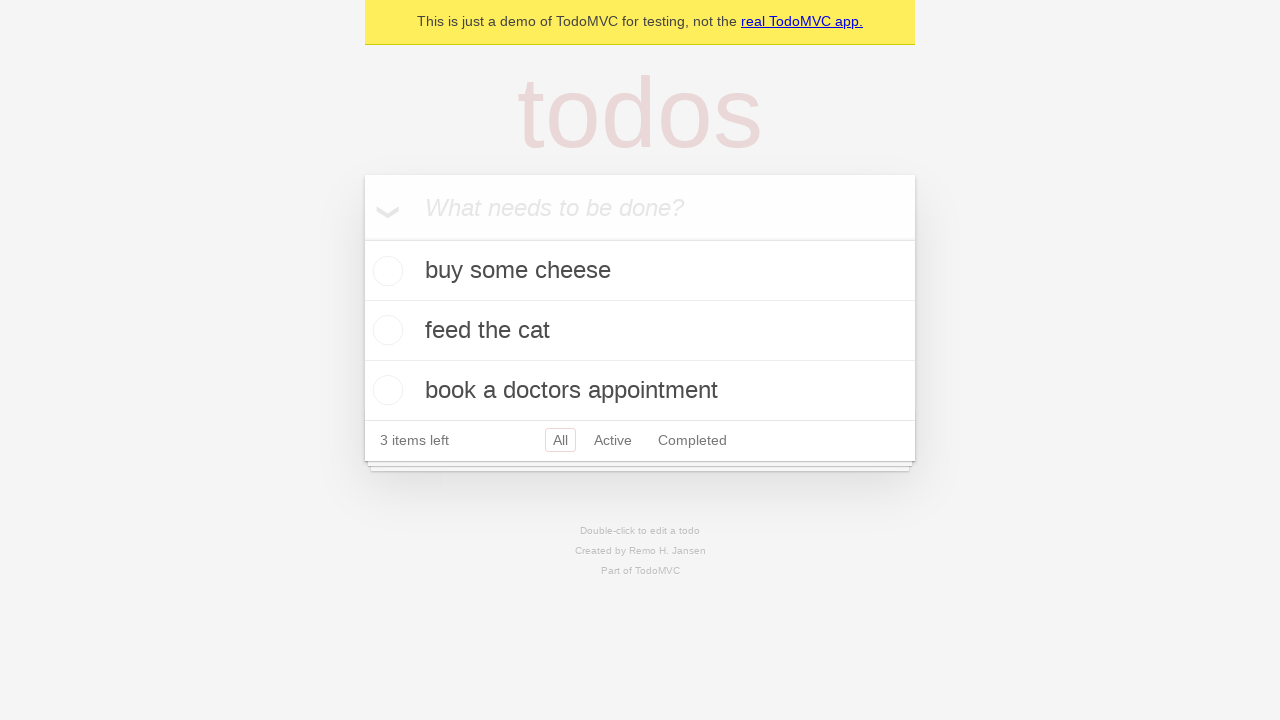

Waited for all three todos to be created
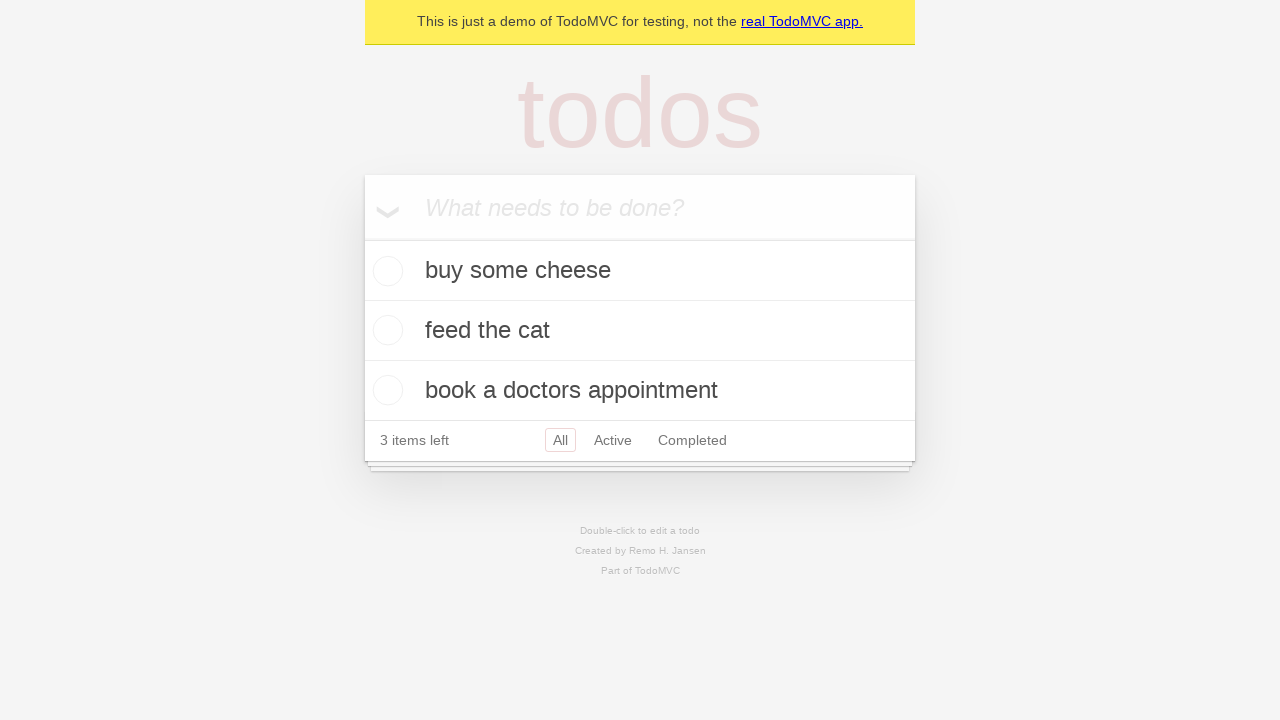

Double-clicked second todo to enter edit mode at (640, 331) on internal:testid=[data-testid="todo-item"s] >> nth=1
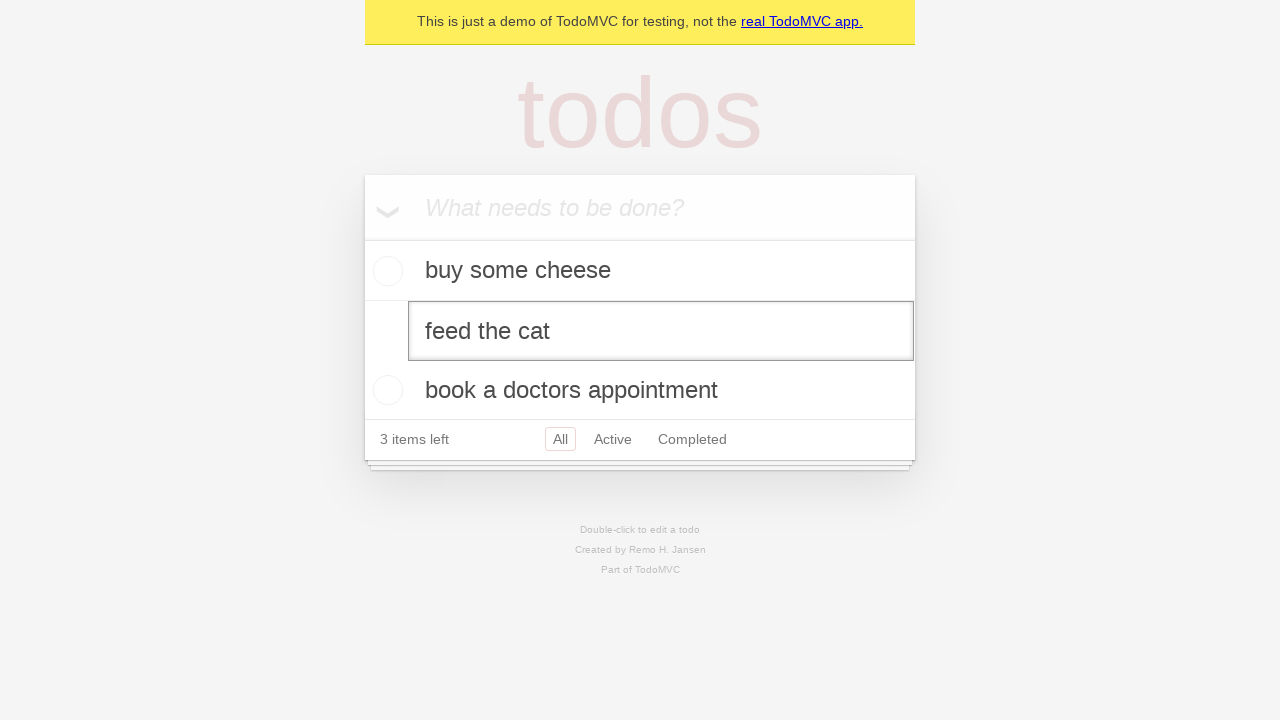

Filled edit field with 'buy some sausages' on internal:testid=[data-testid="todo-item"s] >> nth=1 >> internal:role=textbox[nam
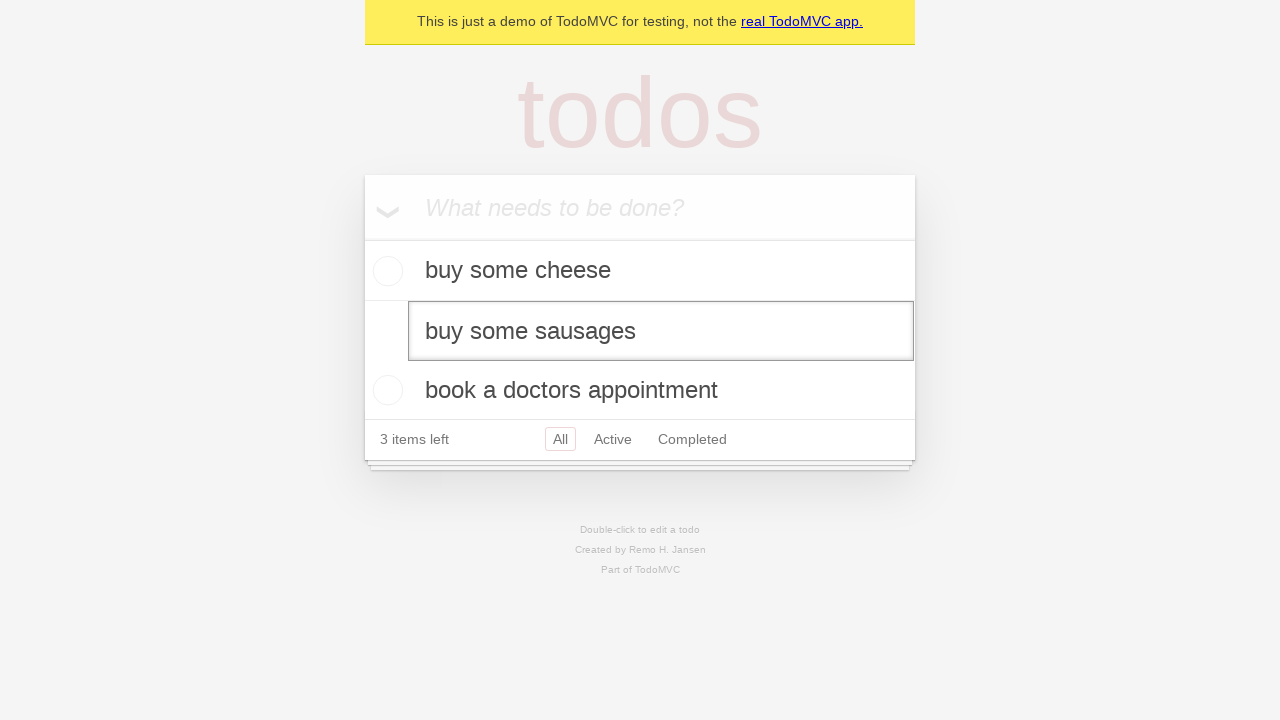

Pressed Escape to cancel edit on internal:testid=[data-testid="todo-item"s] >> nth=1 >> internal:role=textbox[nam
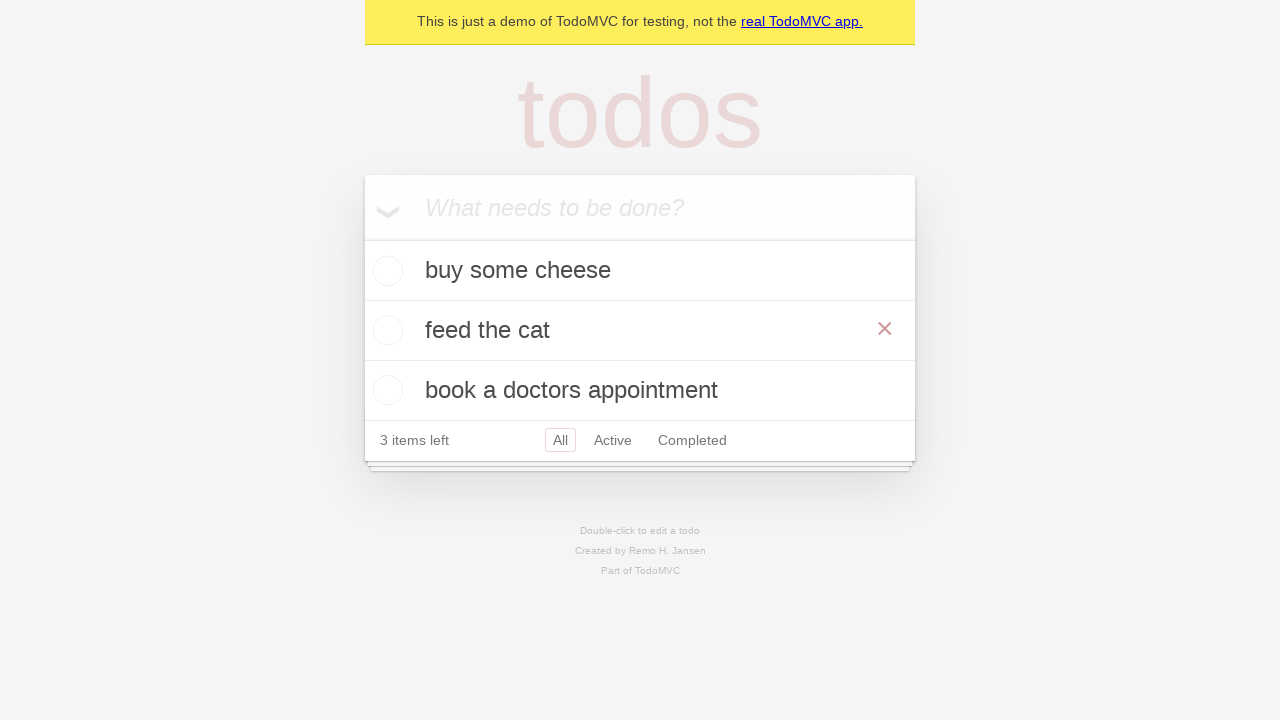

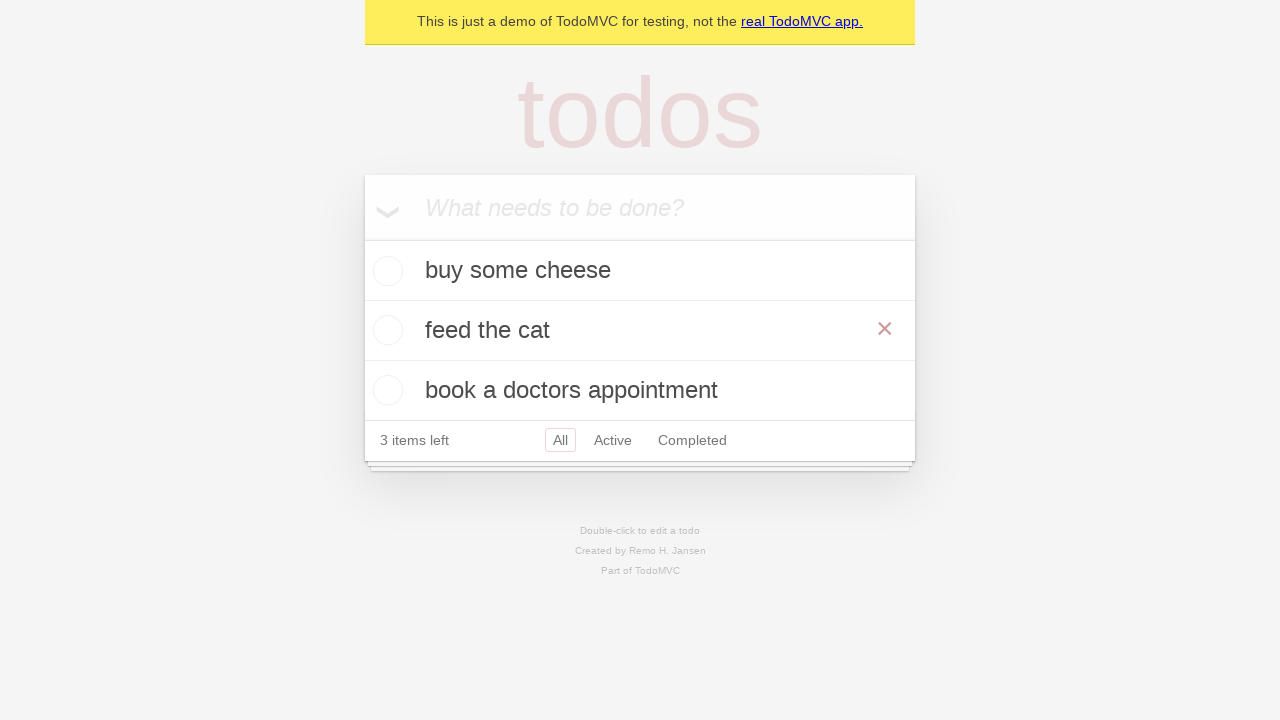